Tests editable dropdown by typing to search and selecting cities, performing two selections (Stockholm then Berlin)

Starting URL: https://valor-software.com/ng2-select/

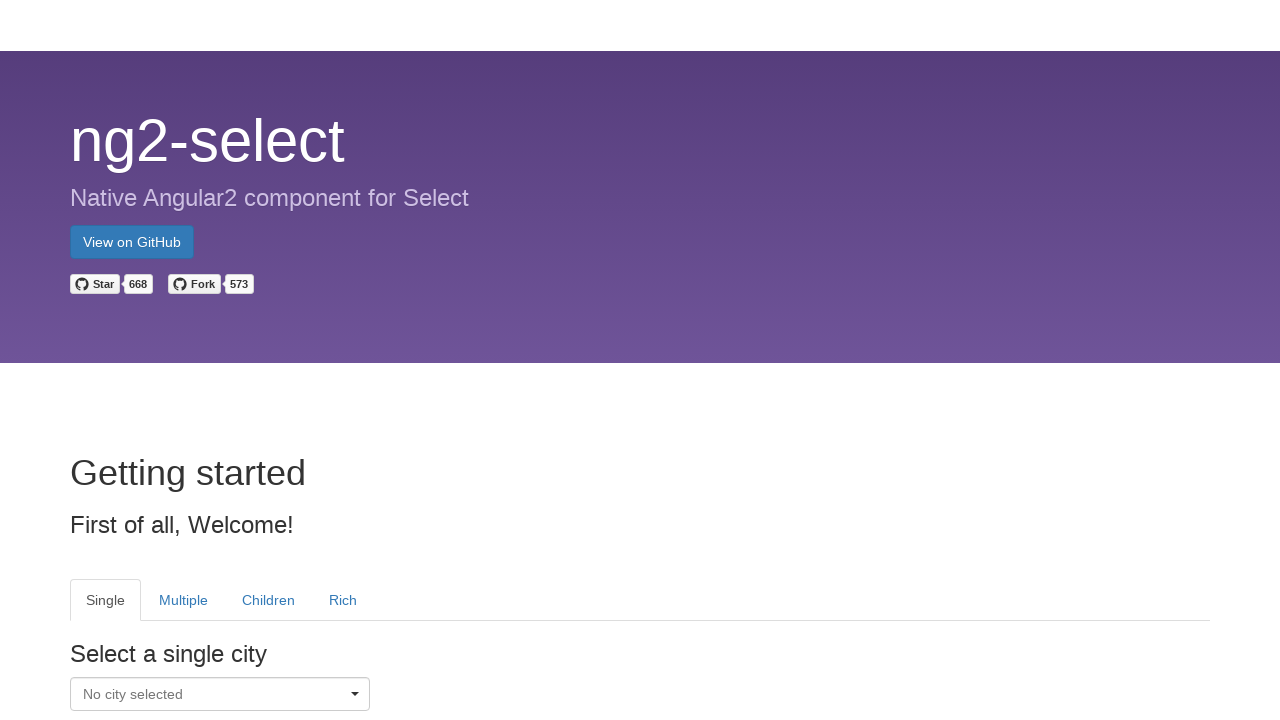

Clicked on editable dropdown to open it at (220, 694) on xpath=//tab[@heading='Single']//div[contains(@class, 'ui-select-container')]
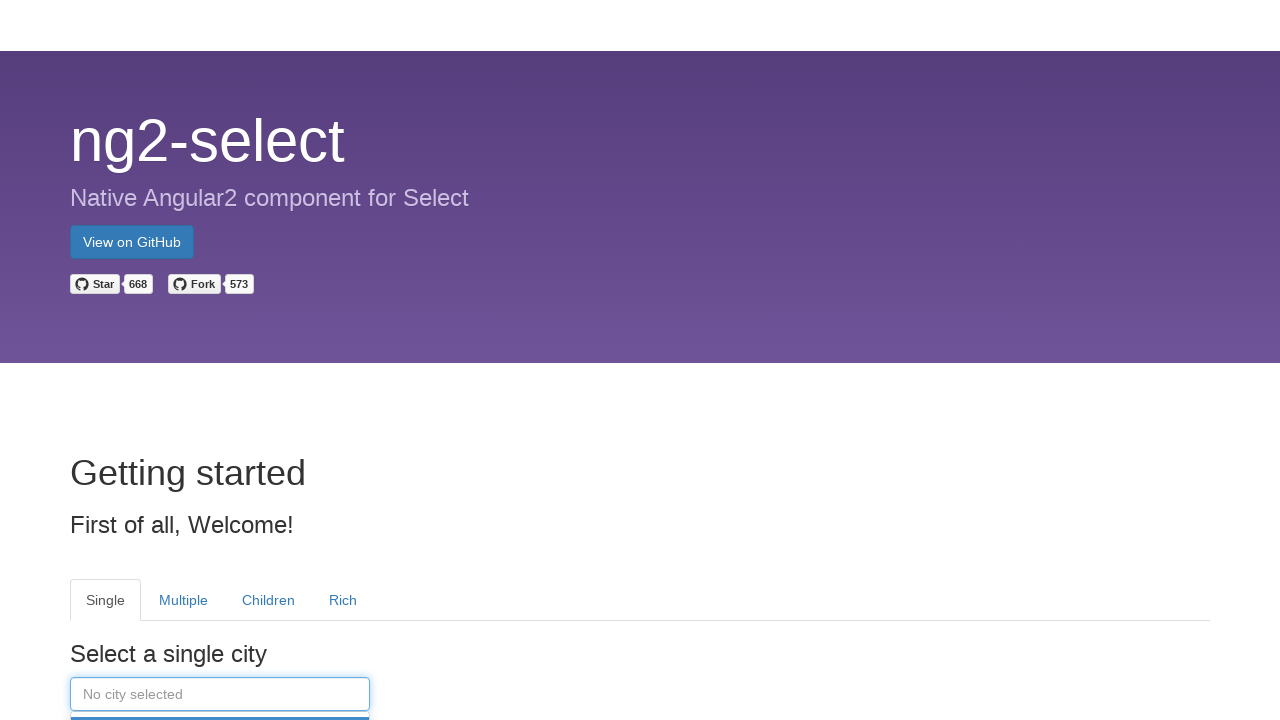

Waited for dropdown animation to complete
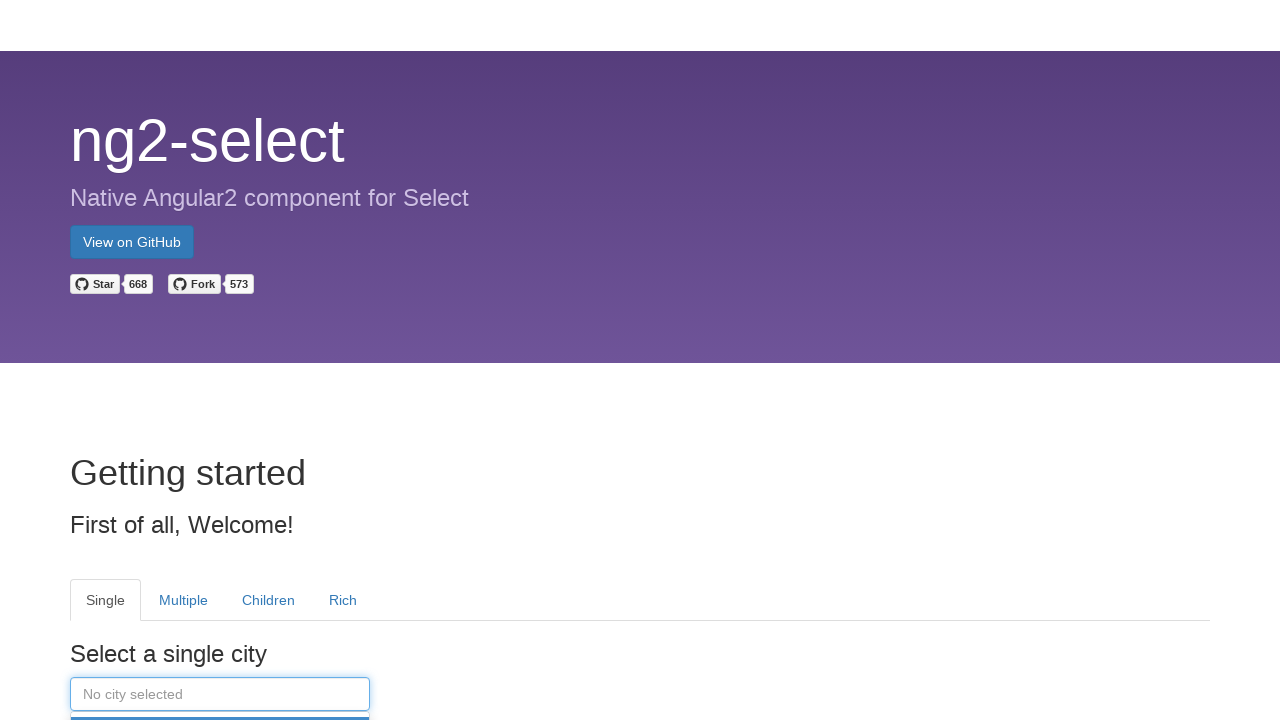

Typed 'Stockholm' in the search field on //input[@class='form-control ui-select-search']
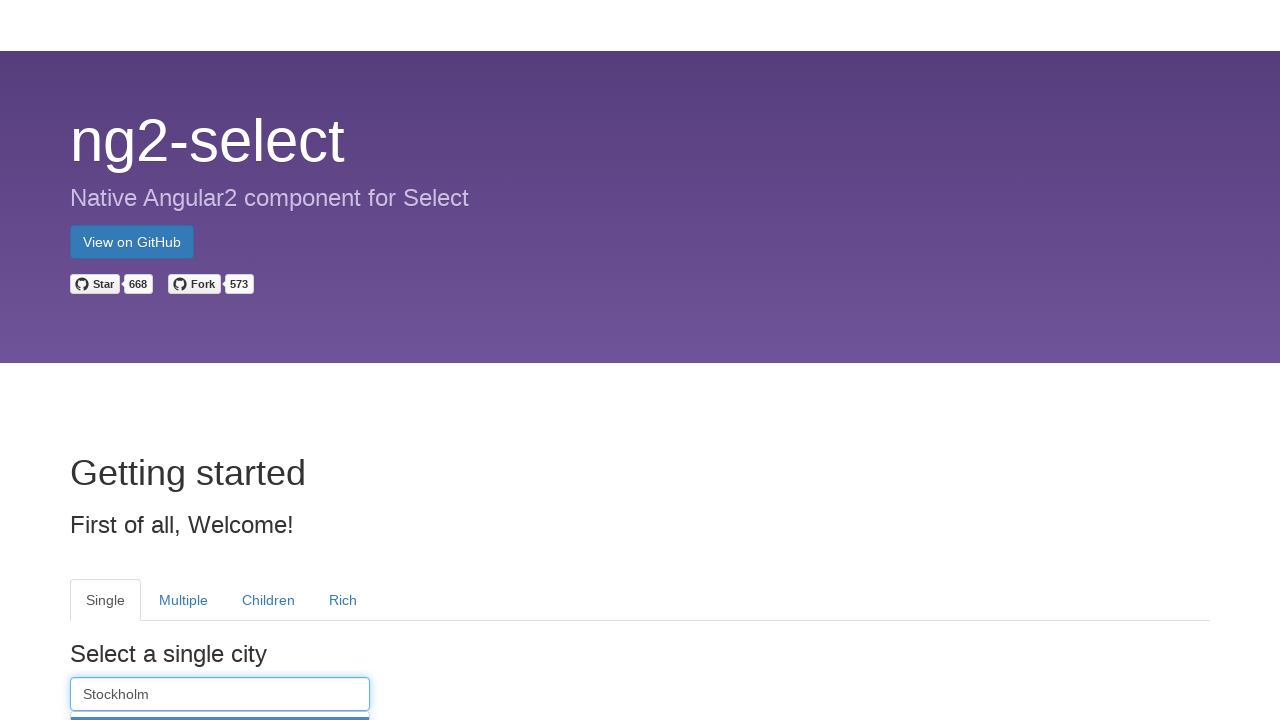

Waited for search results to filter
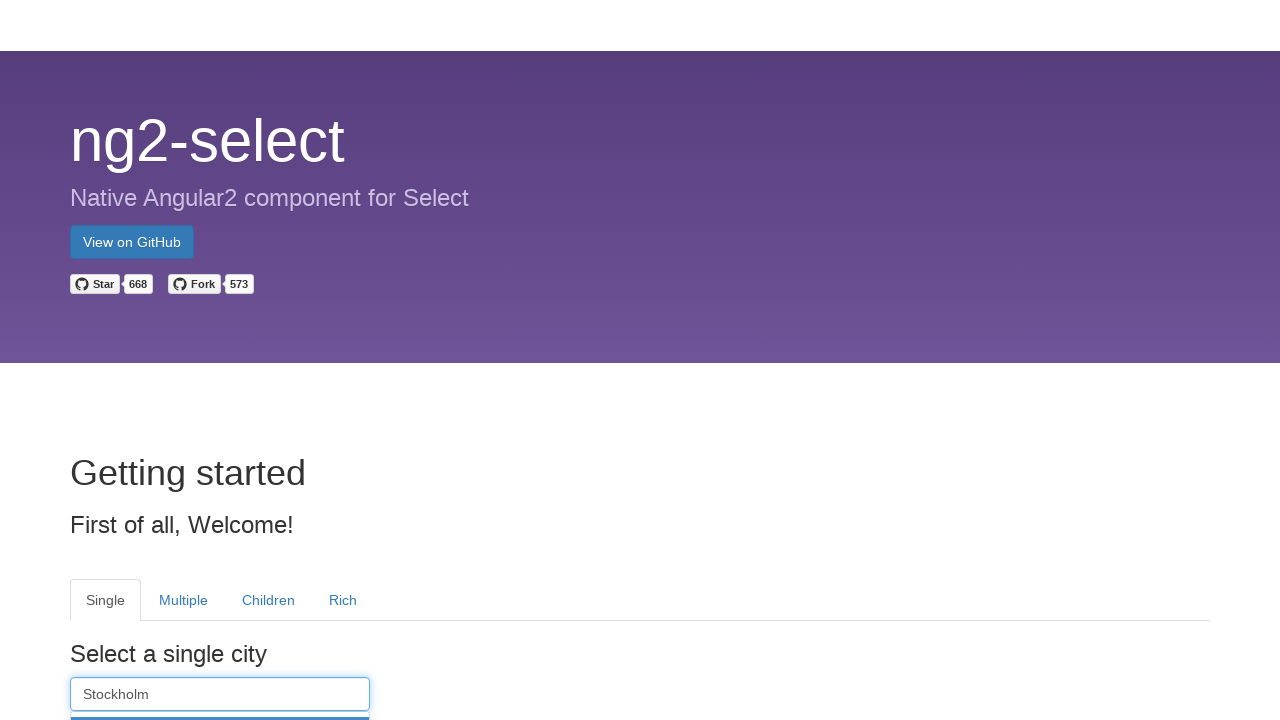

Dropdown items appeared for Stockholm search
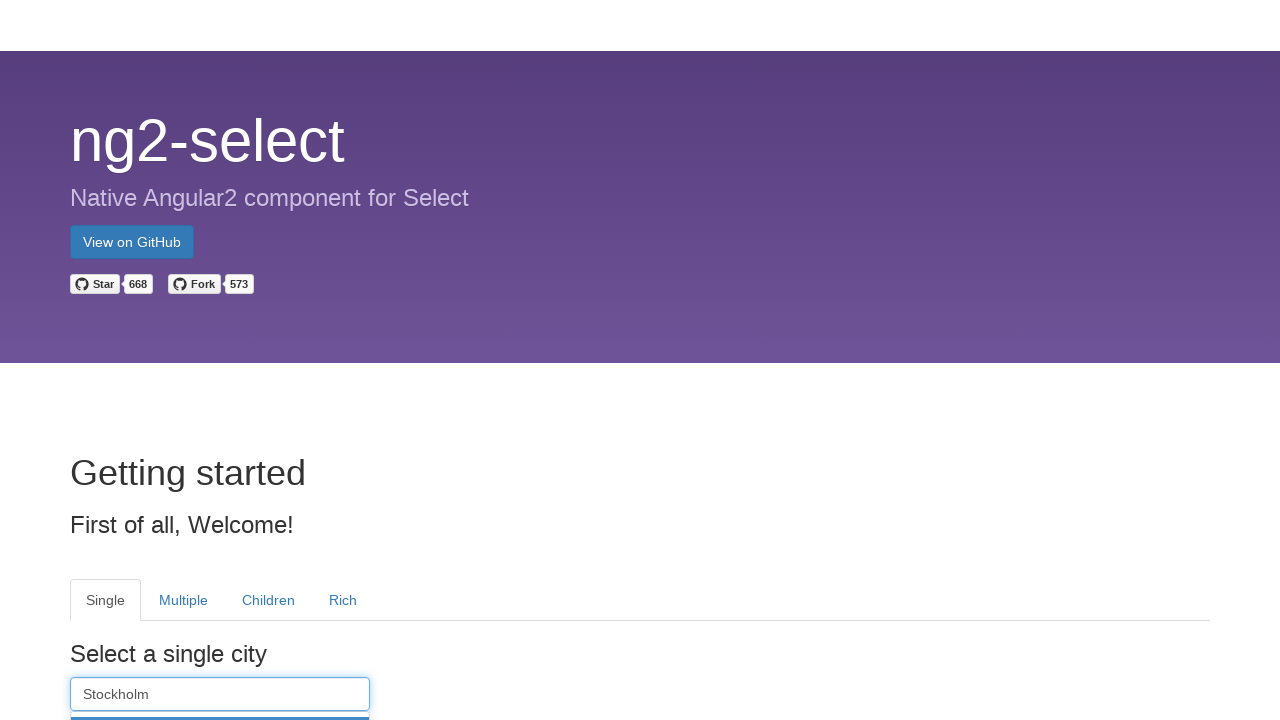

Selected Stockholm from dropdown results at (220, 360) on xpath=//a[@class='dropdown-item']/div[text()='Stockholm']
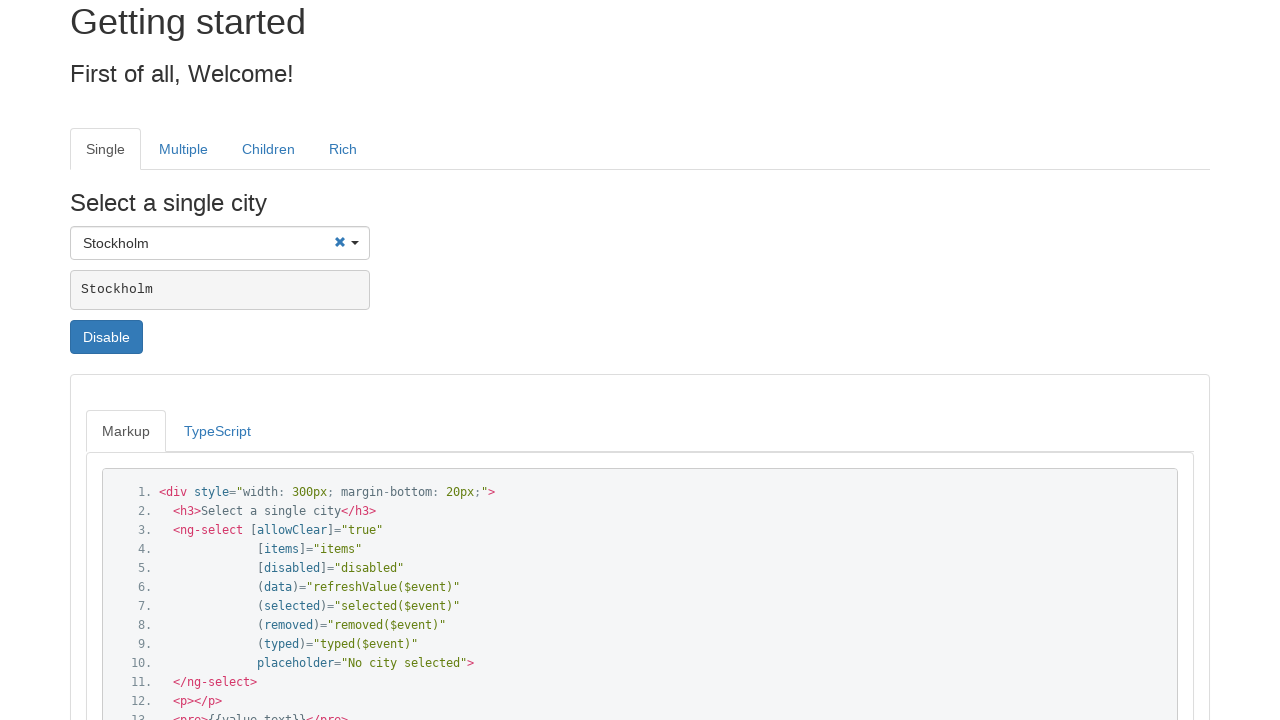

Verified Stockholm is now selected in the dropdown
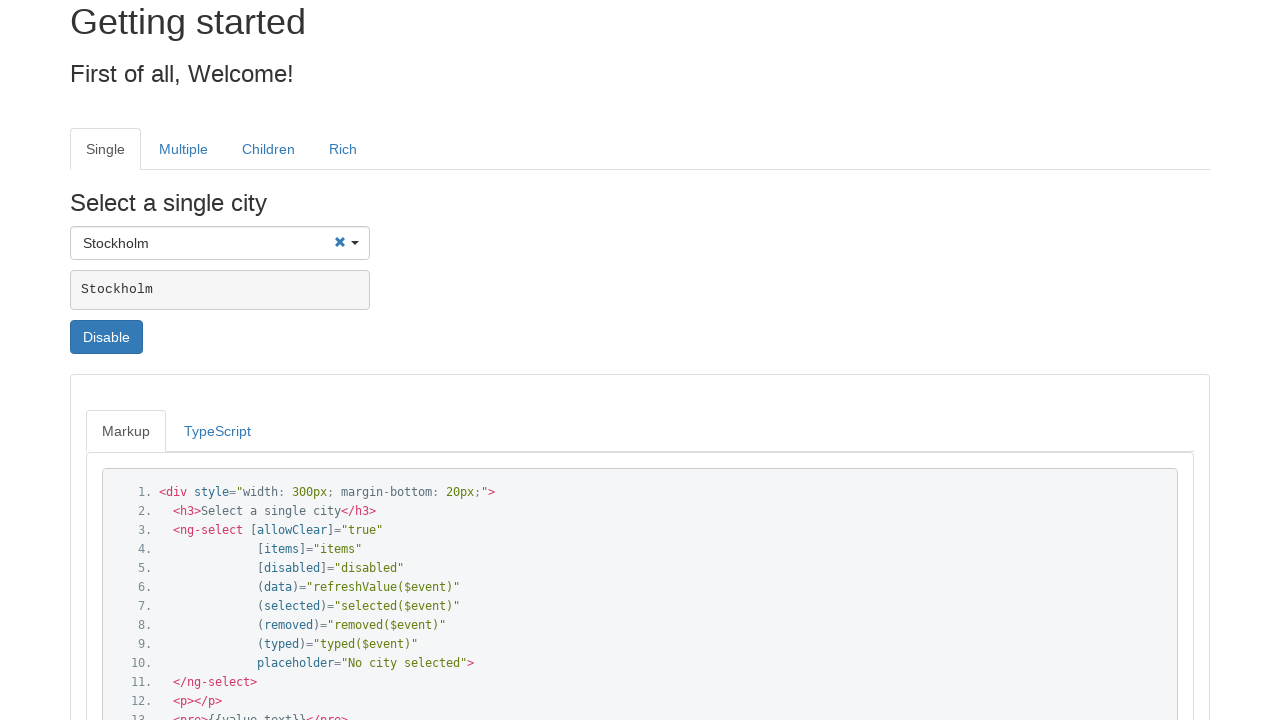

Clicked dropdown again to make a second selection at (220, 243) on xpath=//tab[@heading='Single']//div[contains(@class, 'ui-select-container')]
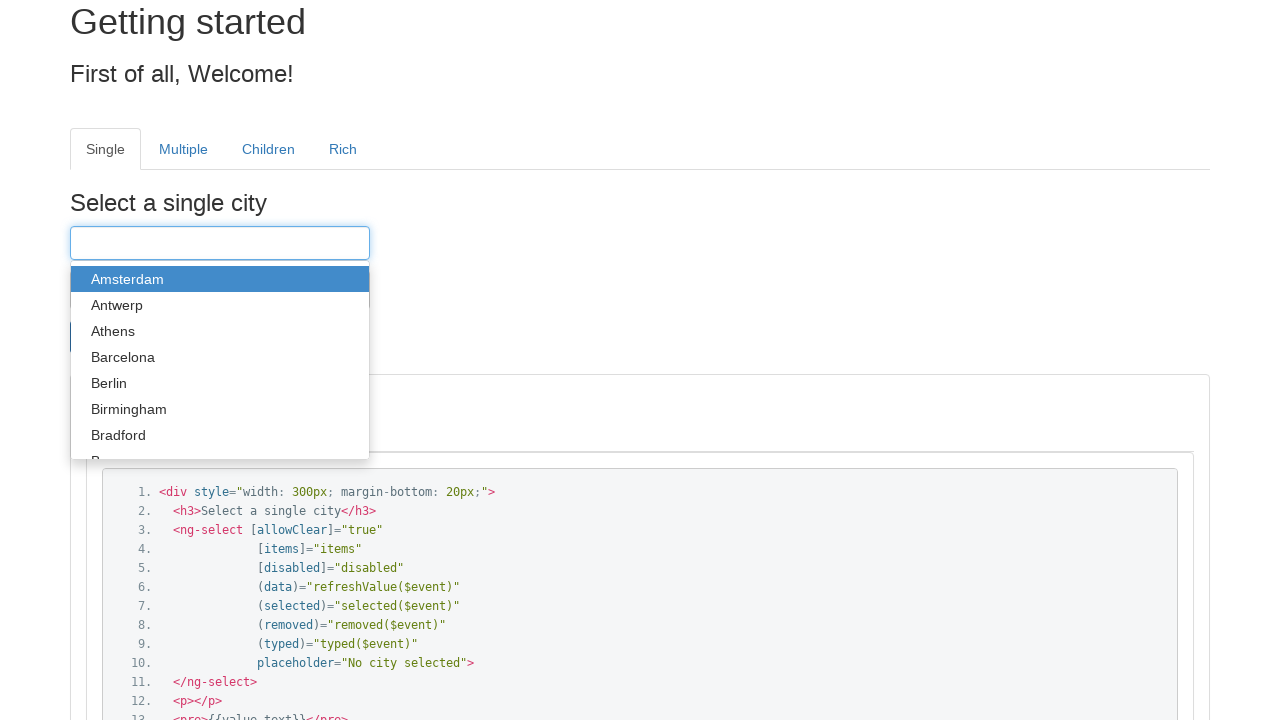

Waited for dropdown to open for second selection
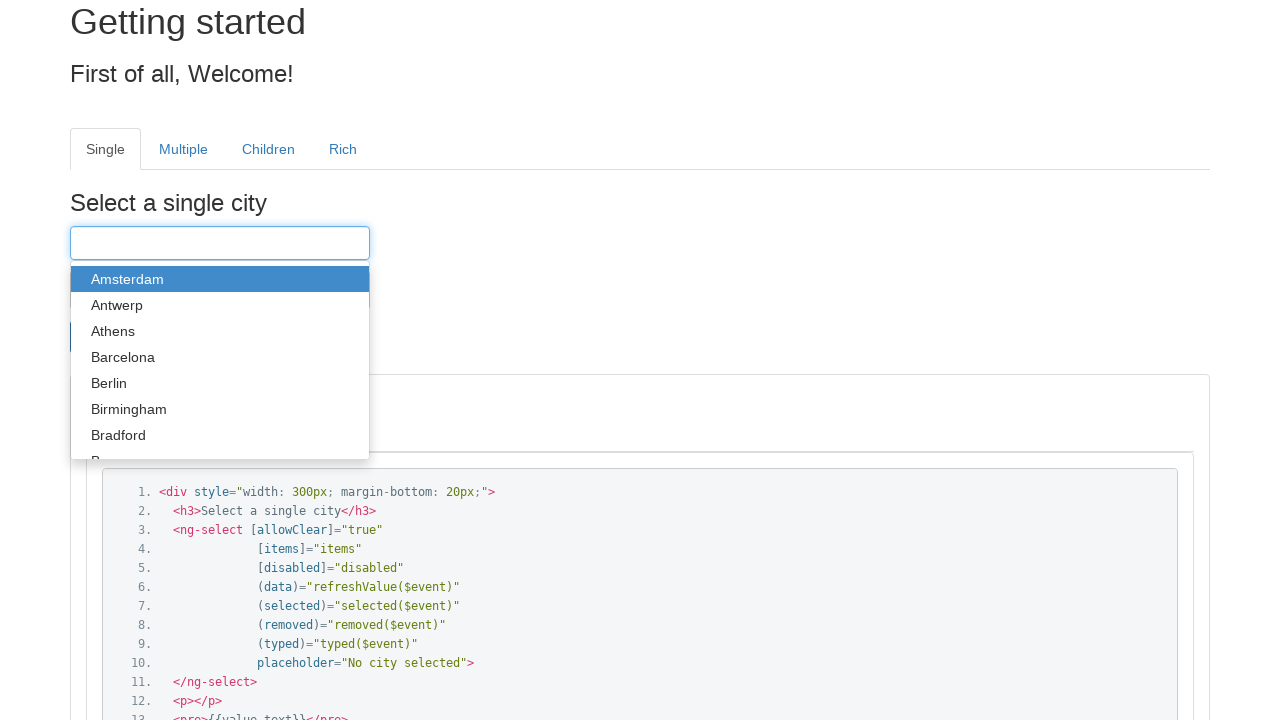

Typed 'Berlin' in the search field on //input[@class='form-control ui-select-search']
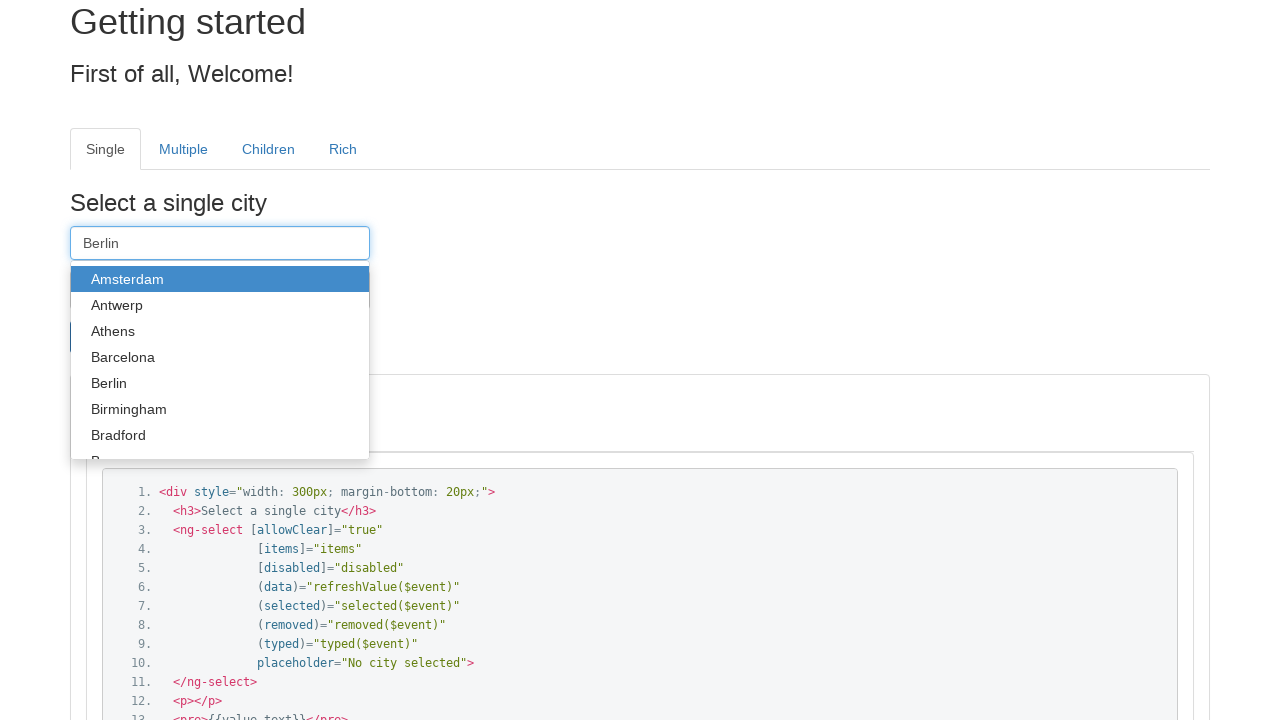

Waited for search results to filter for Berlin
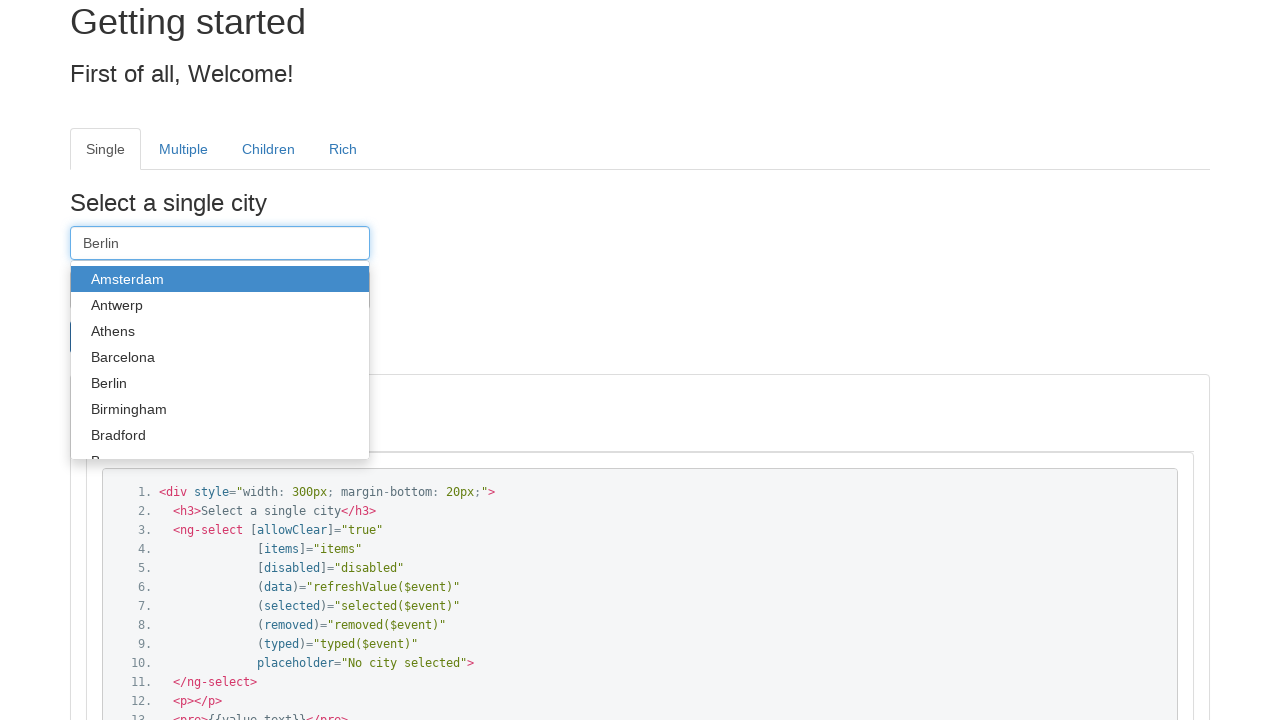

Selected Berlin from dropdown results at (220, 383) on xpath=//a[@class='dropdown-item']/div[text()='Berlin']
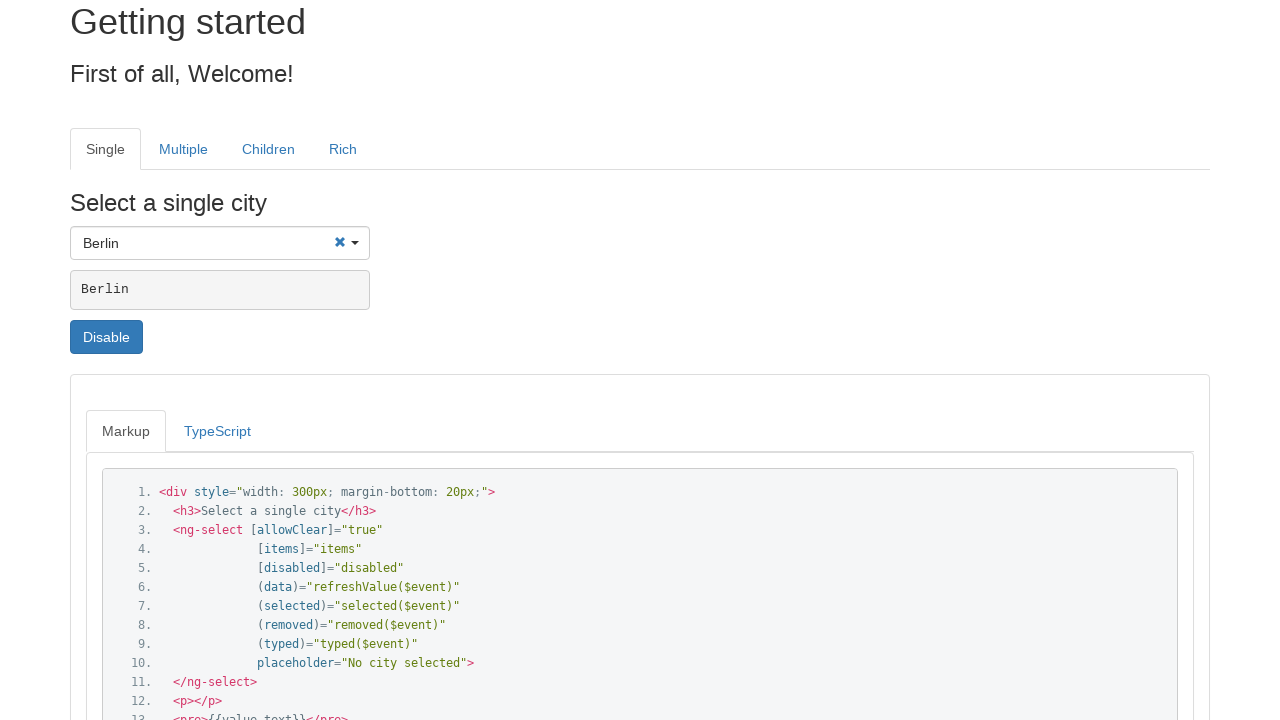

Verified Berlin is now selected in the dropdown
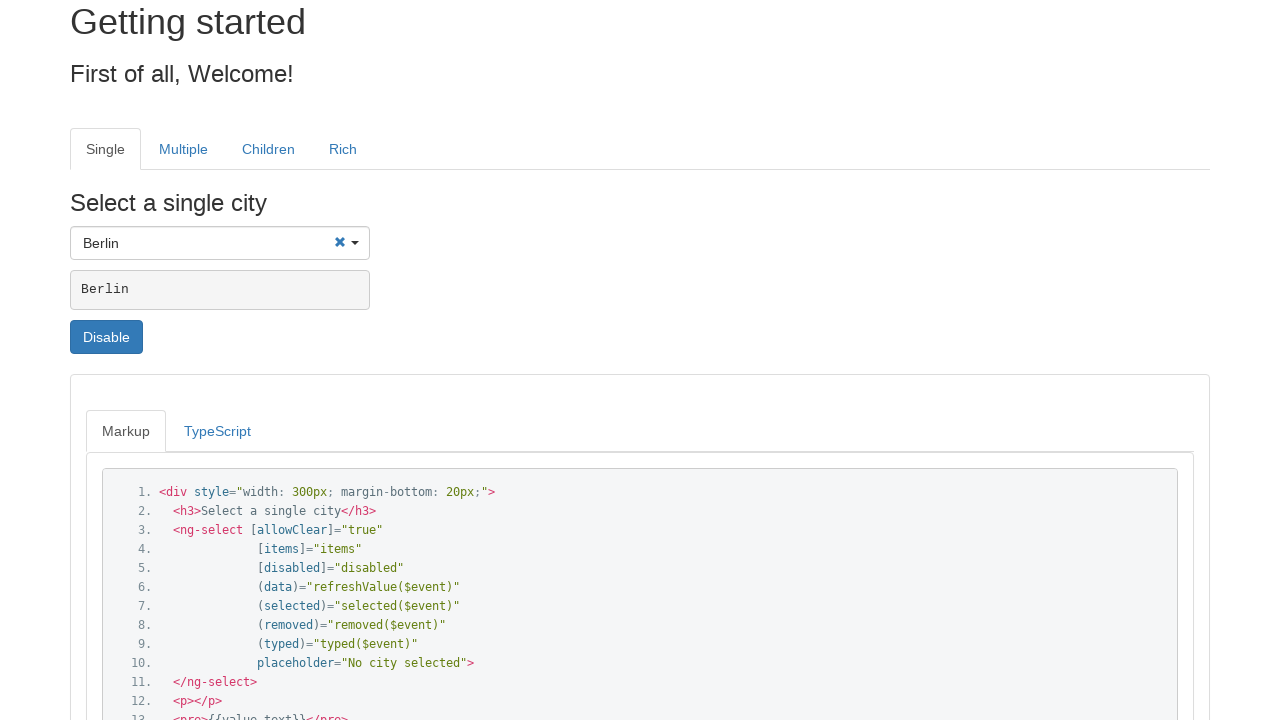

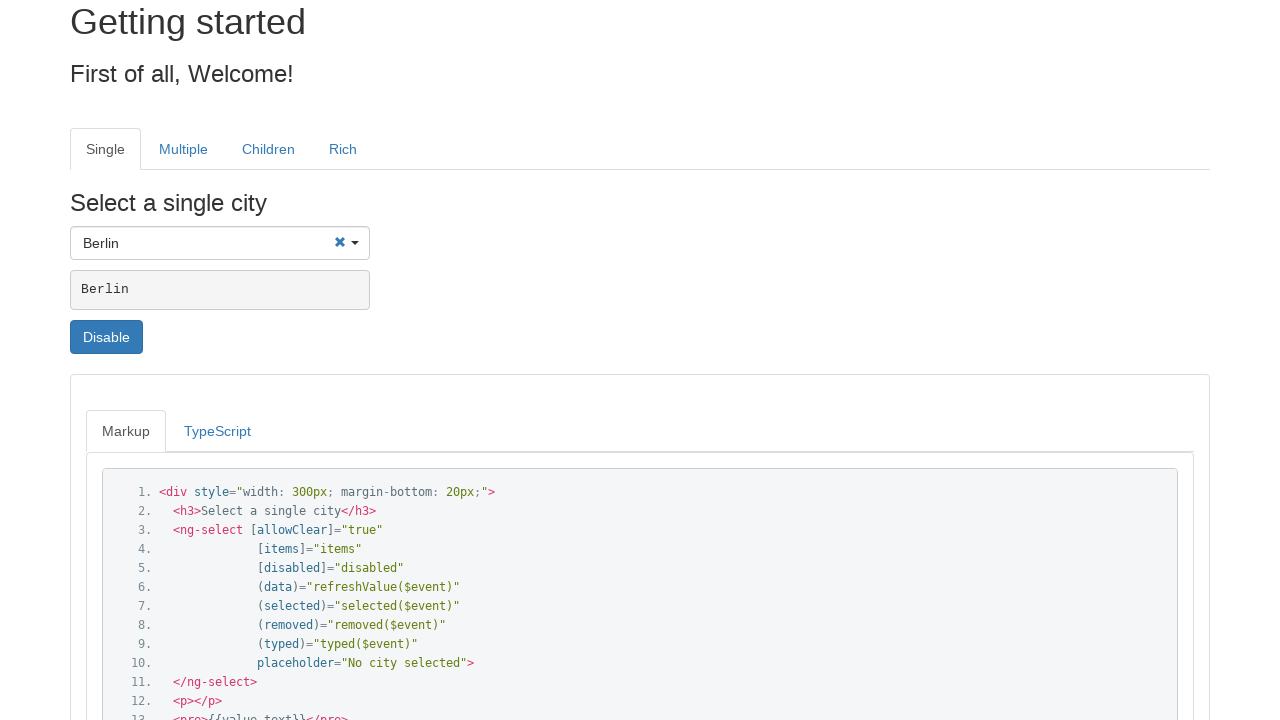